Tests the quantity increment functionality on a green grocery shopping site by clicking the increment button for "Cucumber - 1 Kg" product 5 times.

Starting URL: https://rahulshettyacademy.com/seleniumPractise/#/

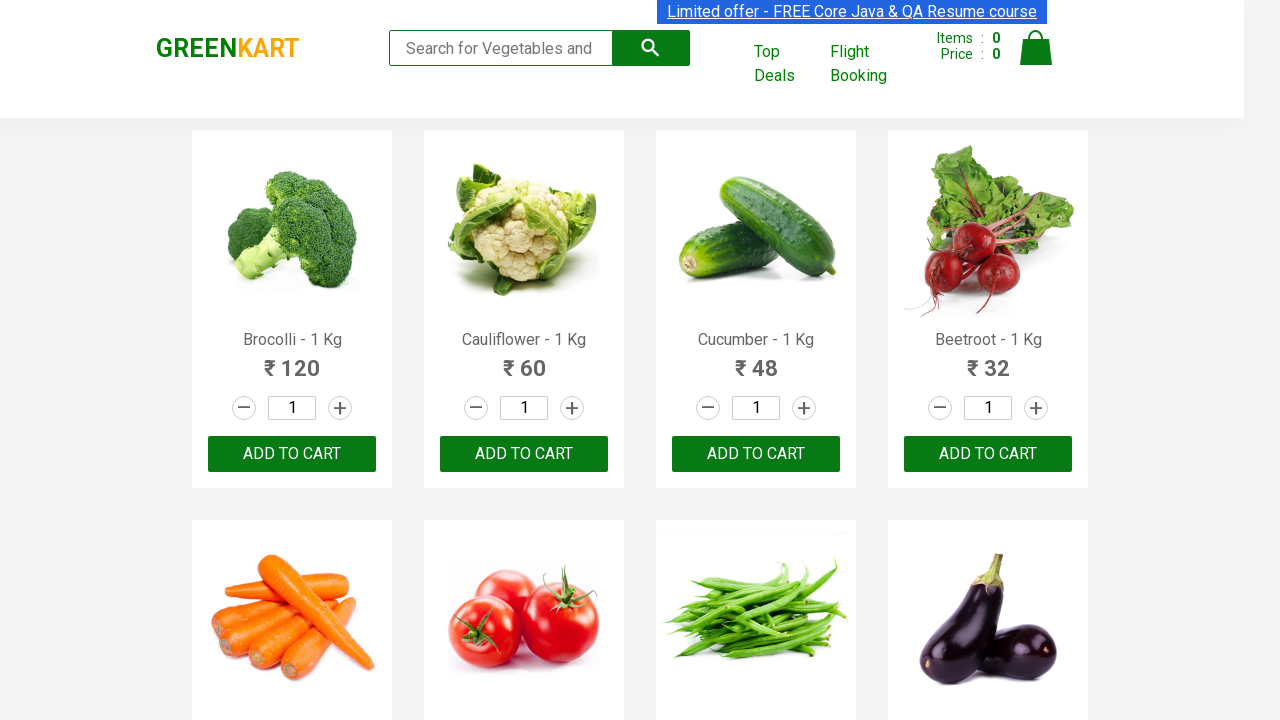

Clicked increment button for Cucumber - 1 Kg (click 1 of 5) at (804, 408) on //div[@class='product' and .//h4[text()='Cucumber - 1 Kg']]//a[@class='increment
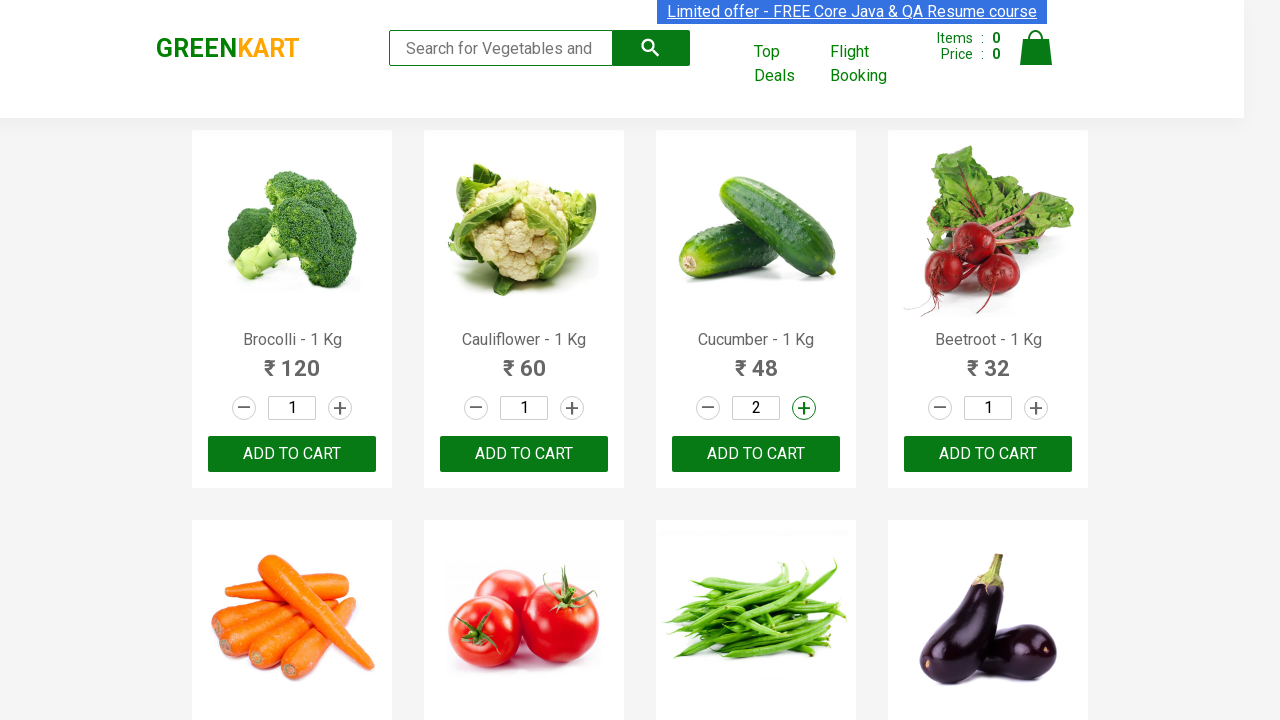

Waited 500ms for UI to update after increment
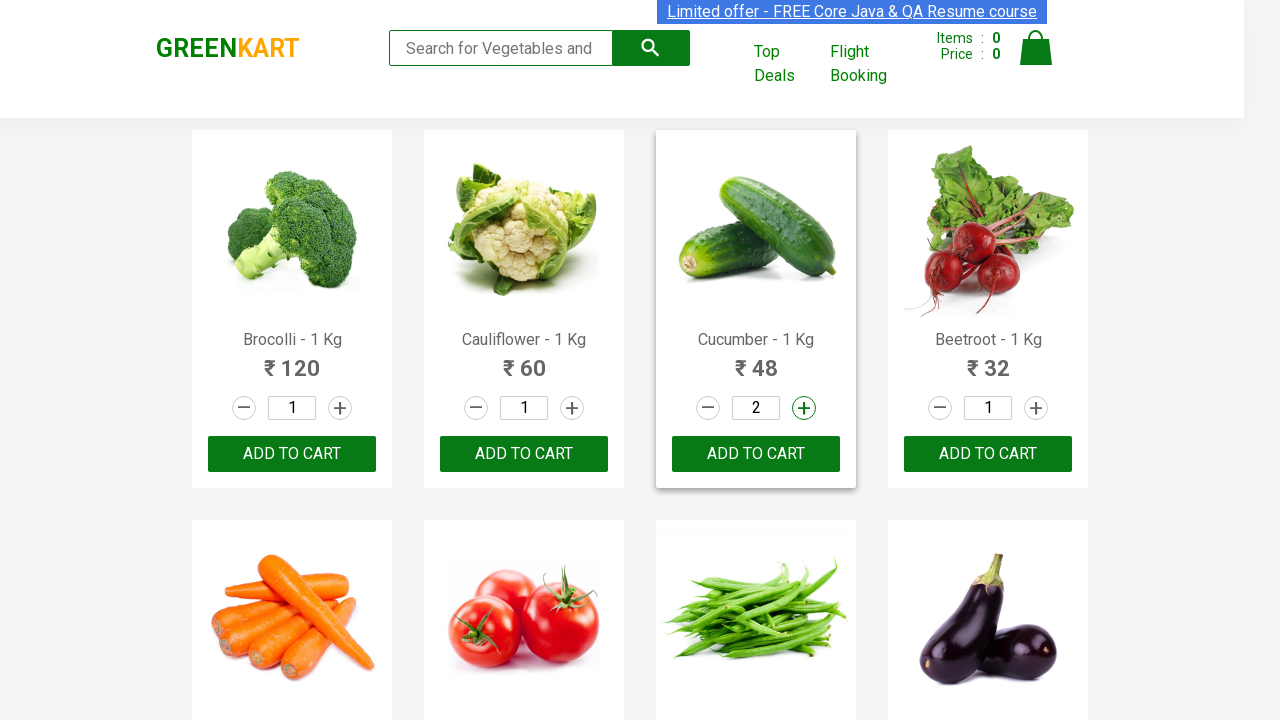

Clicked increment button for Cucumber - 1 Kg (click 2 of 5) at (804, 408) on //div[@class='product' and .//h4[text()='Cucumber - 1 Kg']]//a[@class='increment
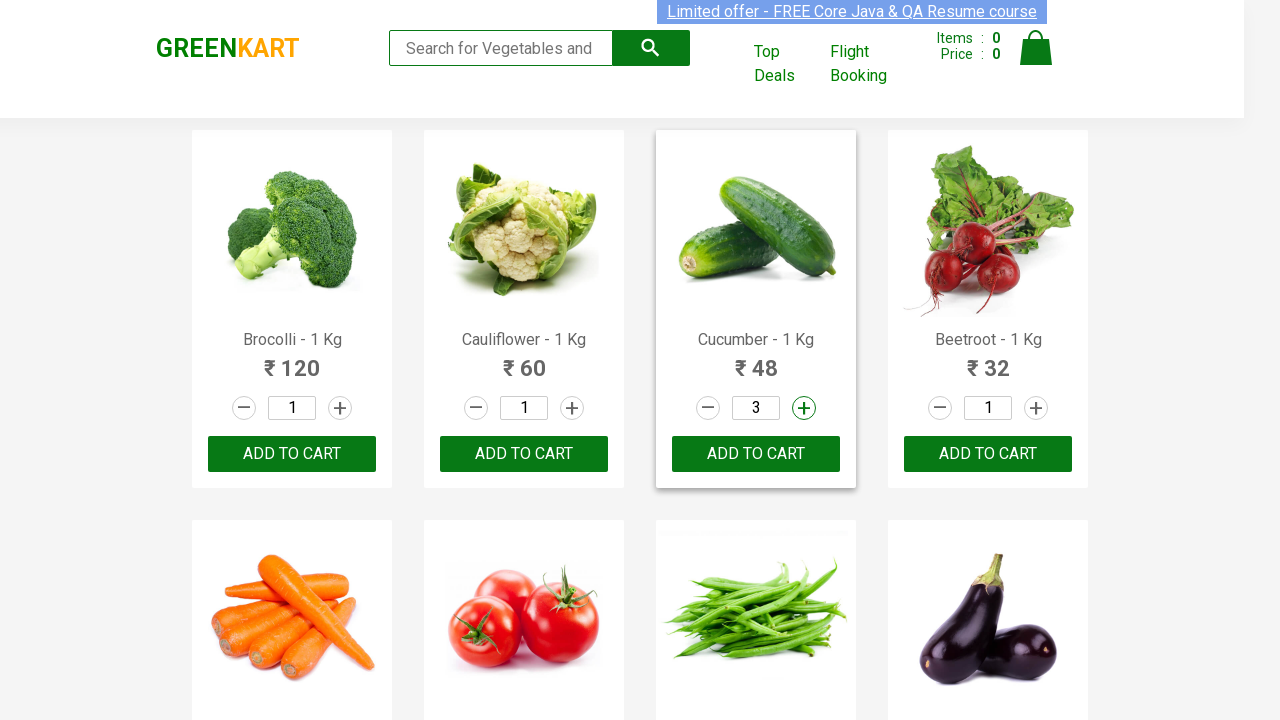

Waited 500ms for UI to update after increment
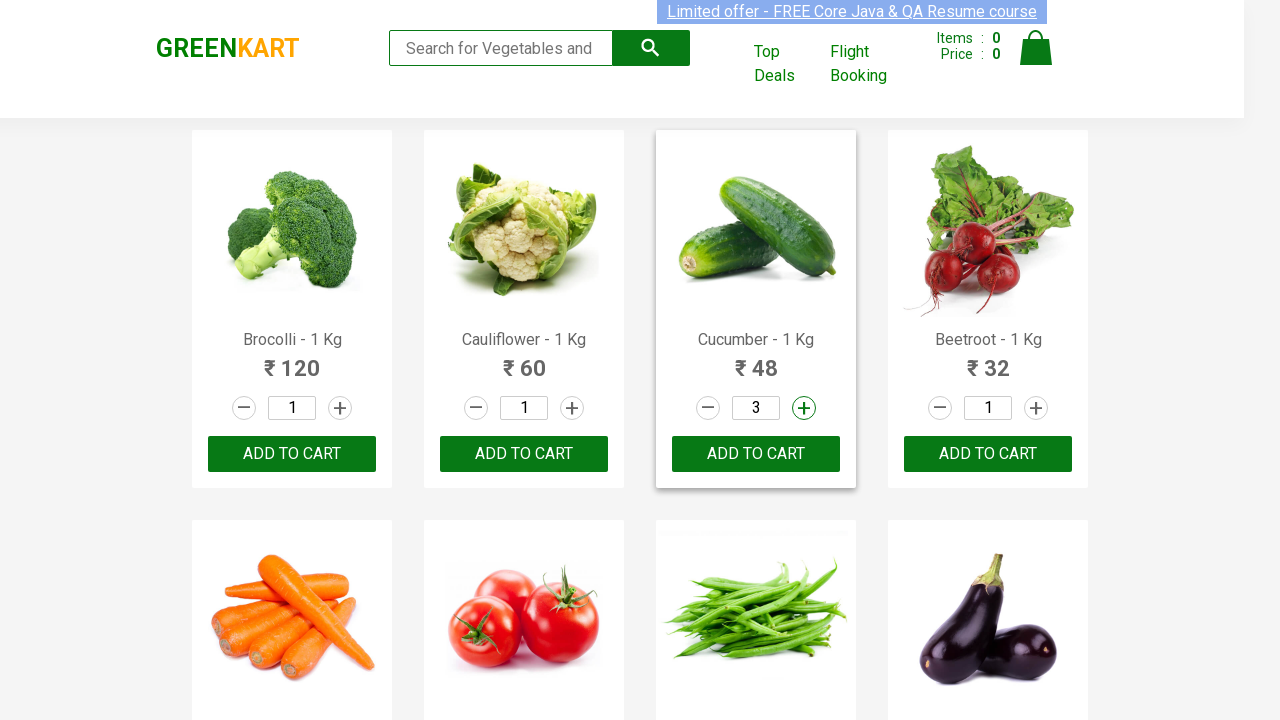

Clicked increment button for Cucumber - 1 Kg (click 3 of 5) at (804, 408) on //div[@class='product' and .//h4[text()='Cucumber - 1 Kg']]//a[@class='increment
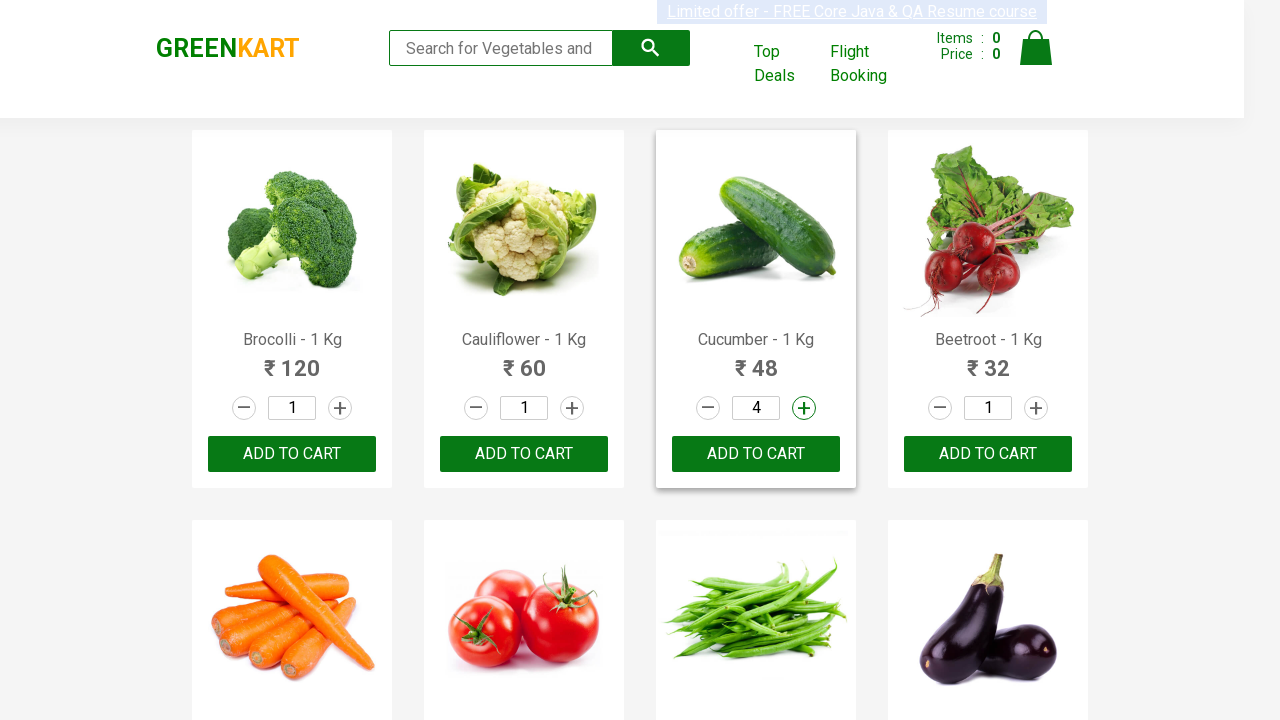

Waited 500ms for UI to update after increment
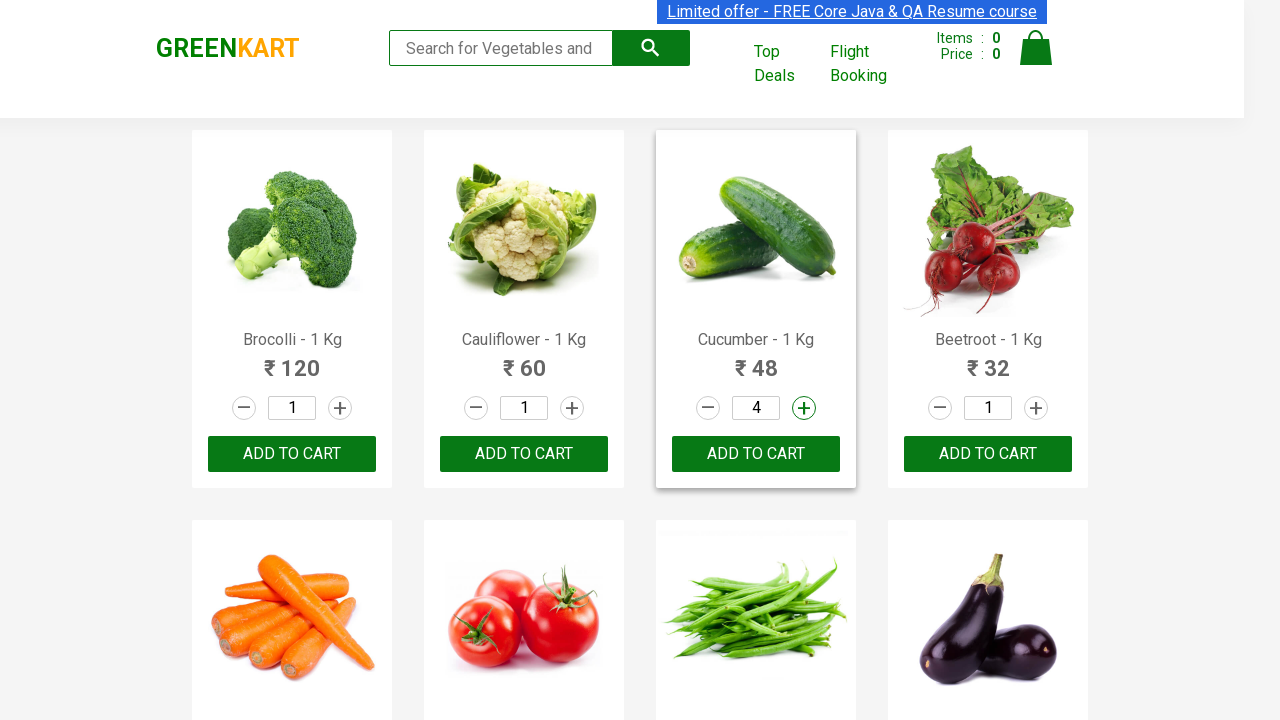

Clicked increment button for Cucumber - 1 Kg (click 4 of 5) at (804, 408) on //div[@class='product' and .//h4[text()='Cucumber - 1 Kg']]//a[@class='increment
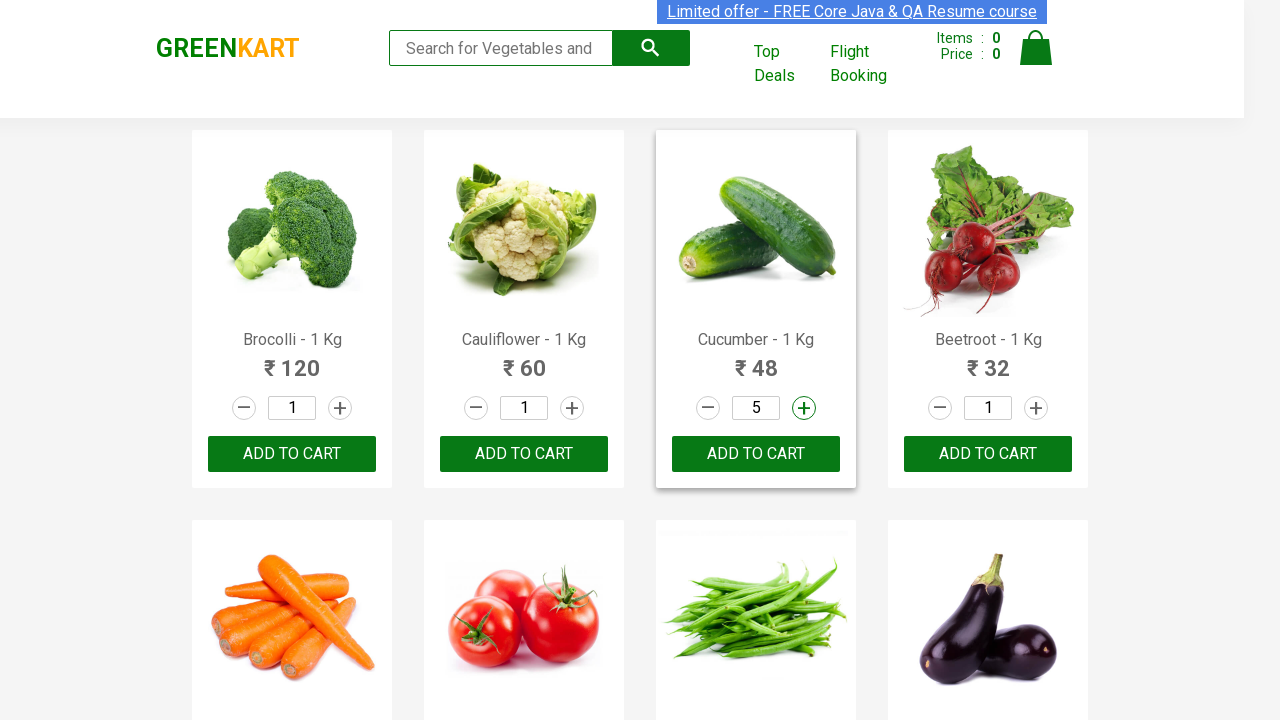

Waited 500ms for UI to update after increment
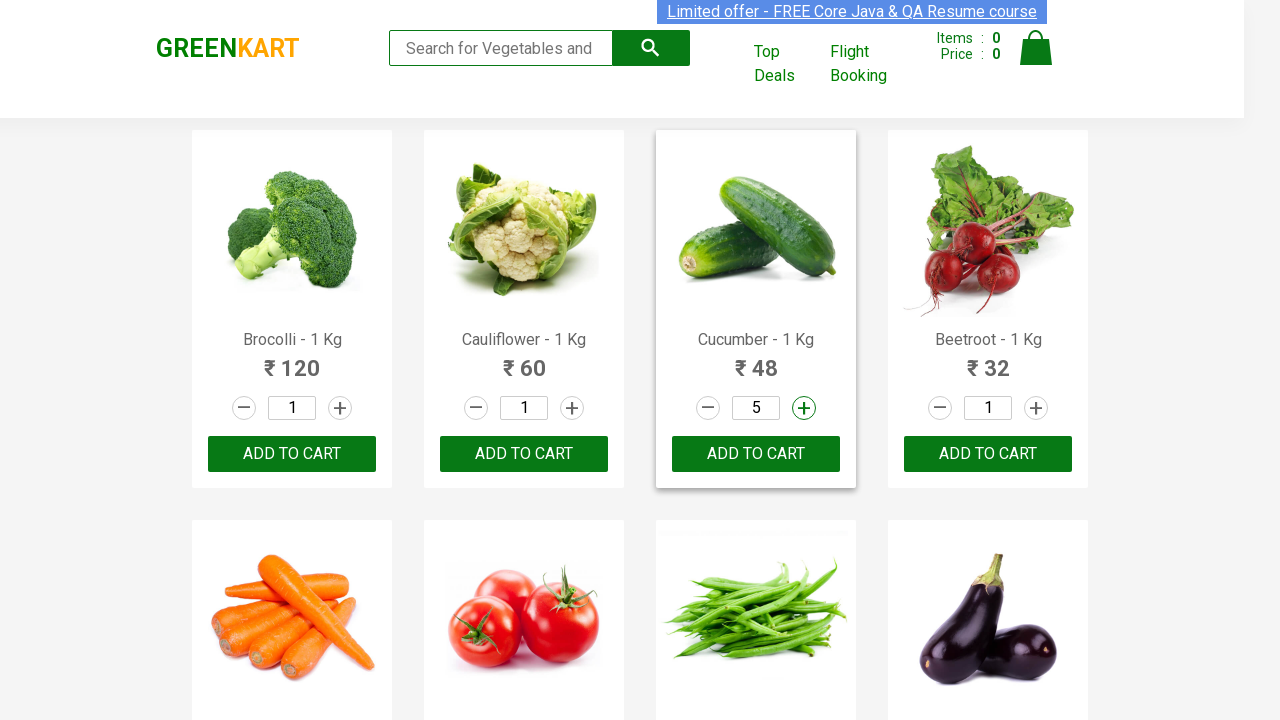

Clicked increment button for Cucumber - 1 Kg (click 5 of 5) at (804, 408) on //div[@class='product' and .//h4[text()='Cucumber - 1 Kg']]//a[@class='increment
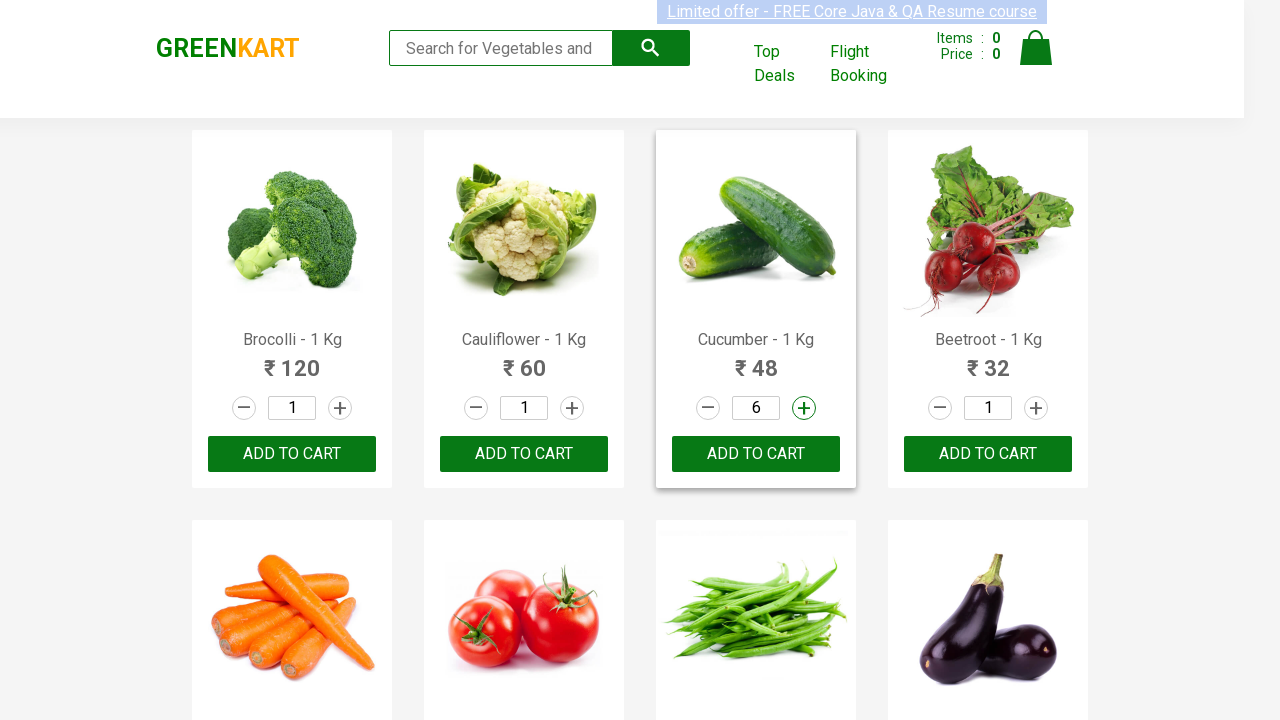

Waited 500ms for UI to update after increment
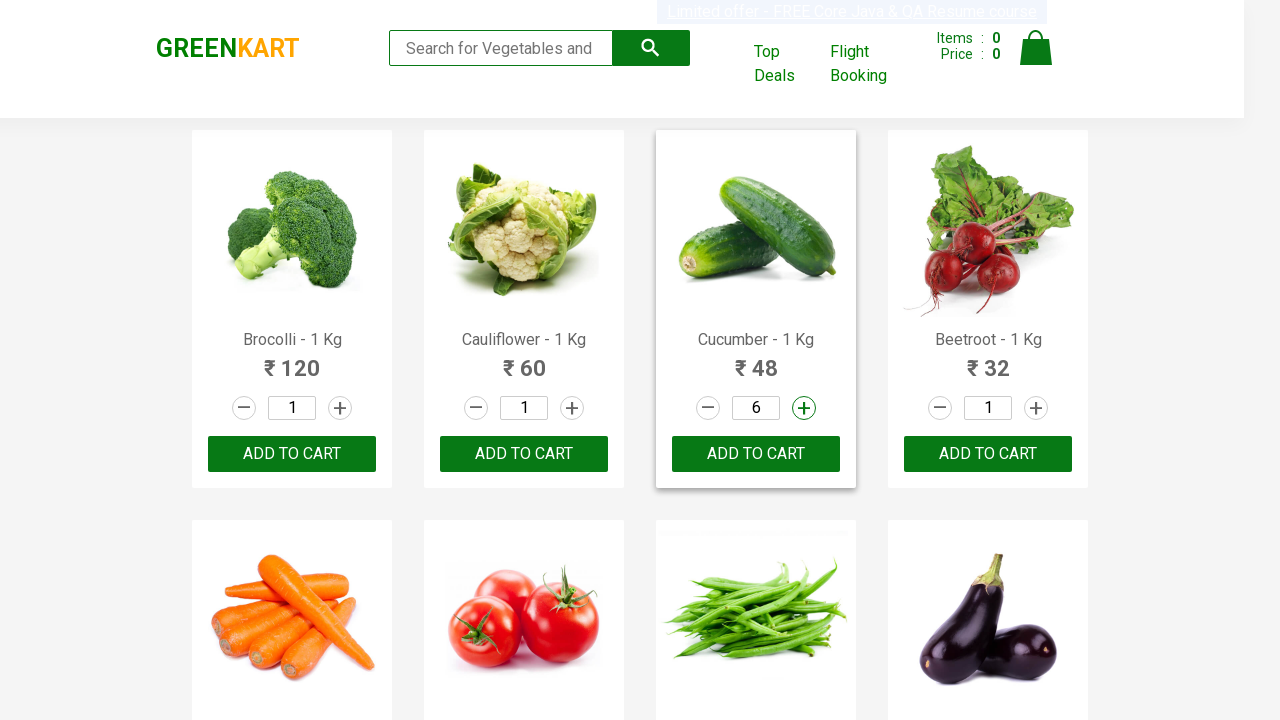

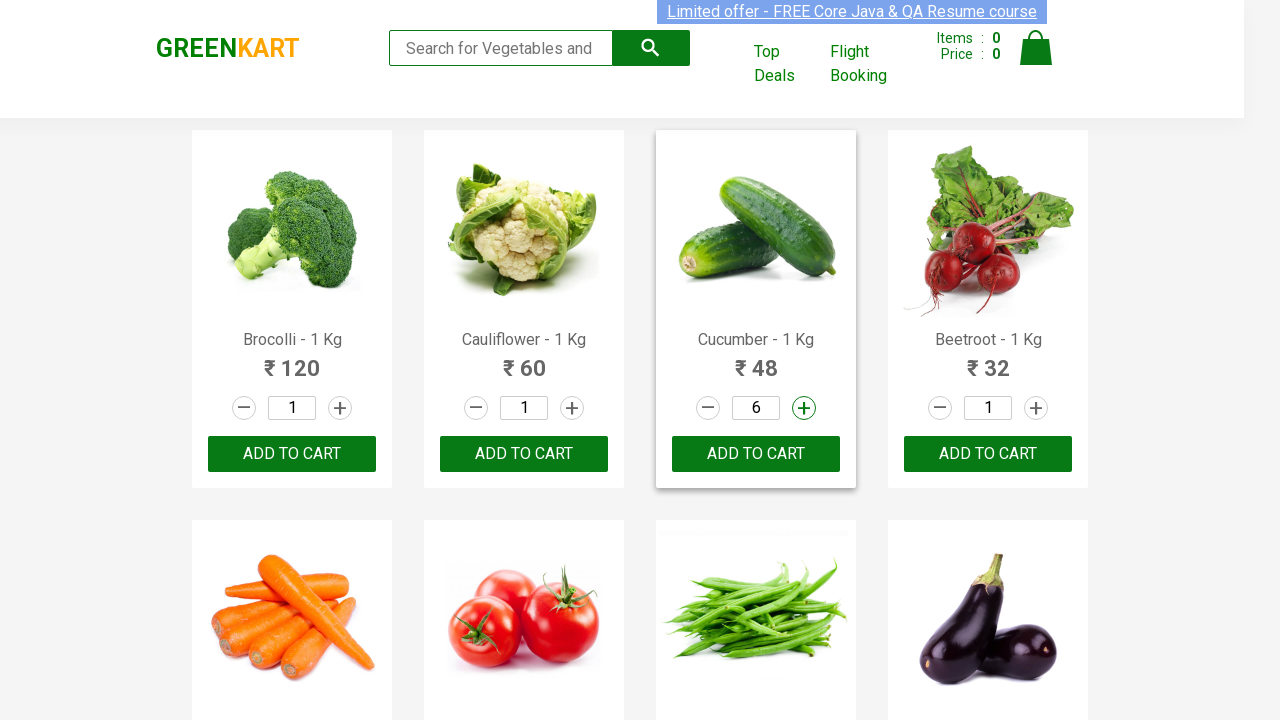